Tests the feedback form submission by filling all form fields and clicking the send button, then verifying the success message appears

Starting URL: http://zero.webappsecurity.com/index.html

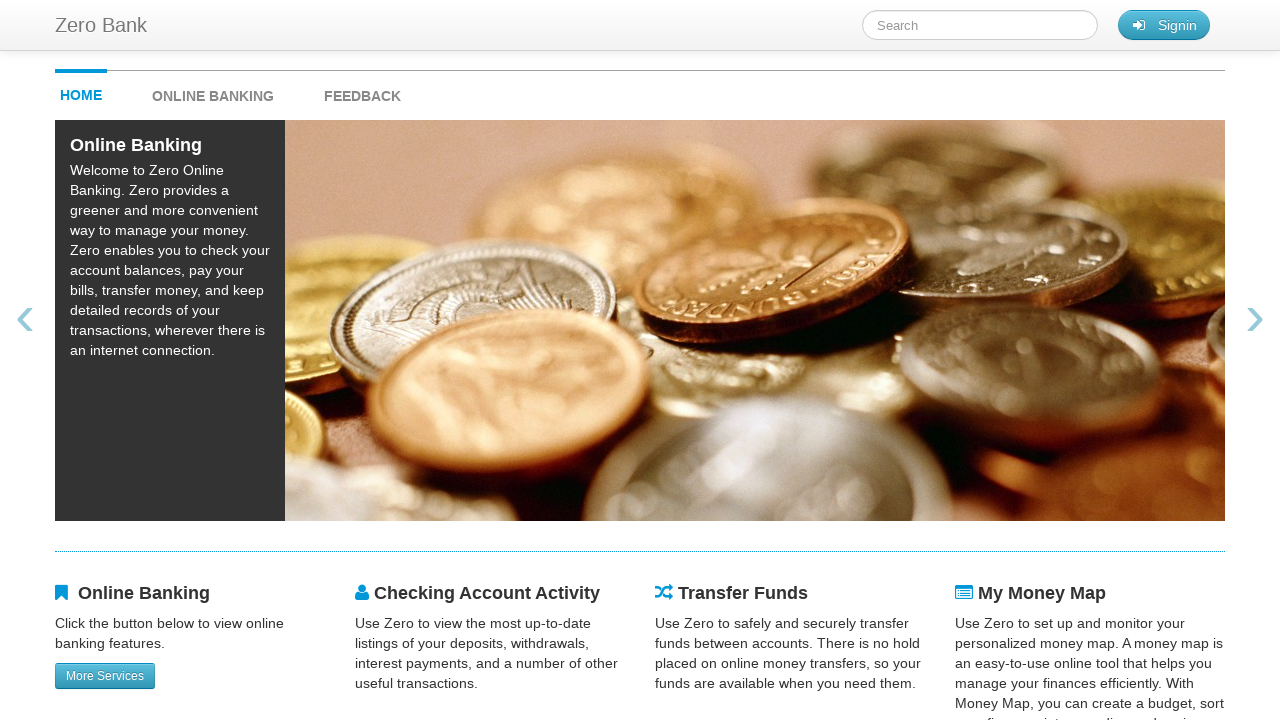

Clicked feedback link to open feedback form at (362, 91) on #feedback
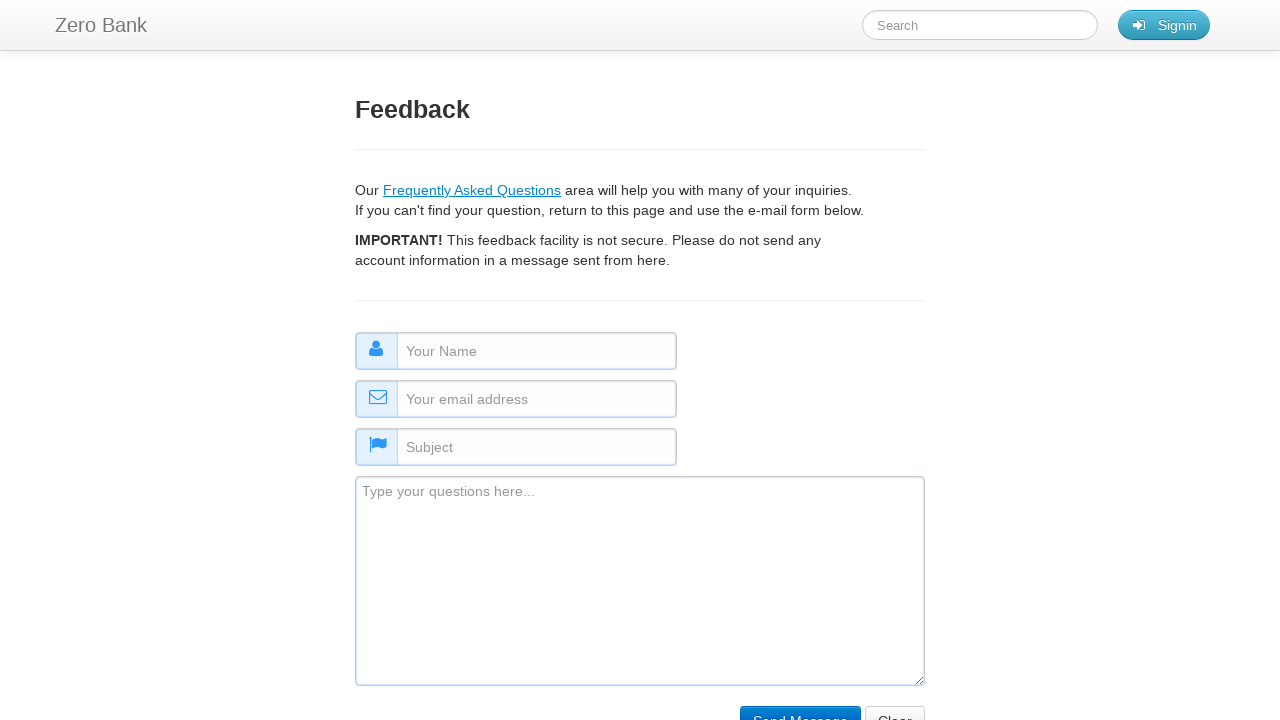

Filled name field with 'Sarah Mitchell' on #name
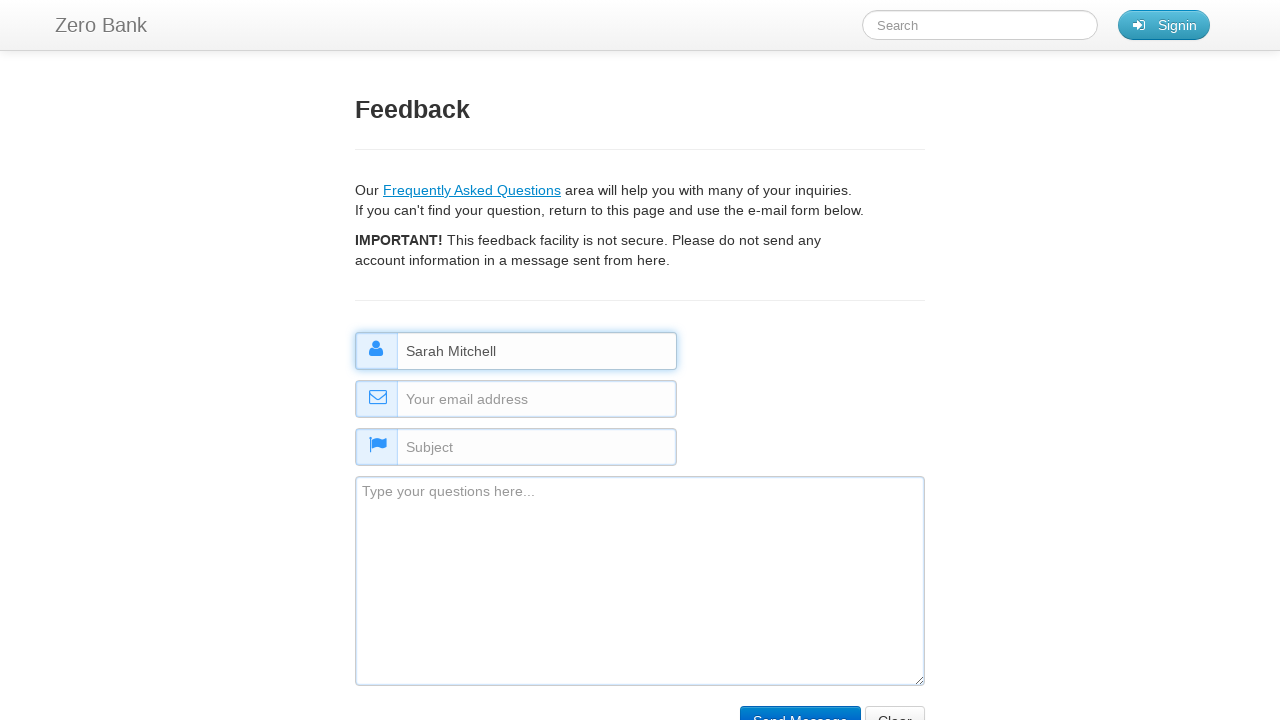

Filled email field with 'sarah.mitchell@example.org' on #email
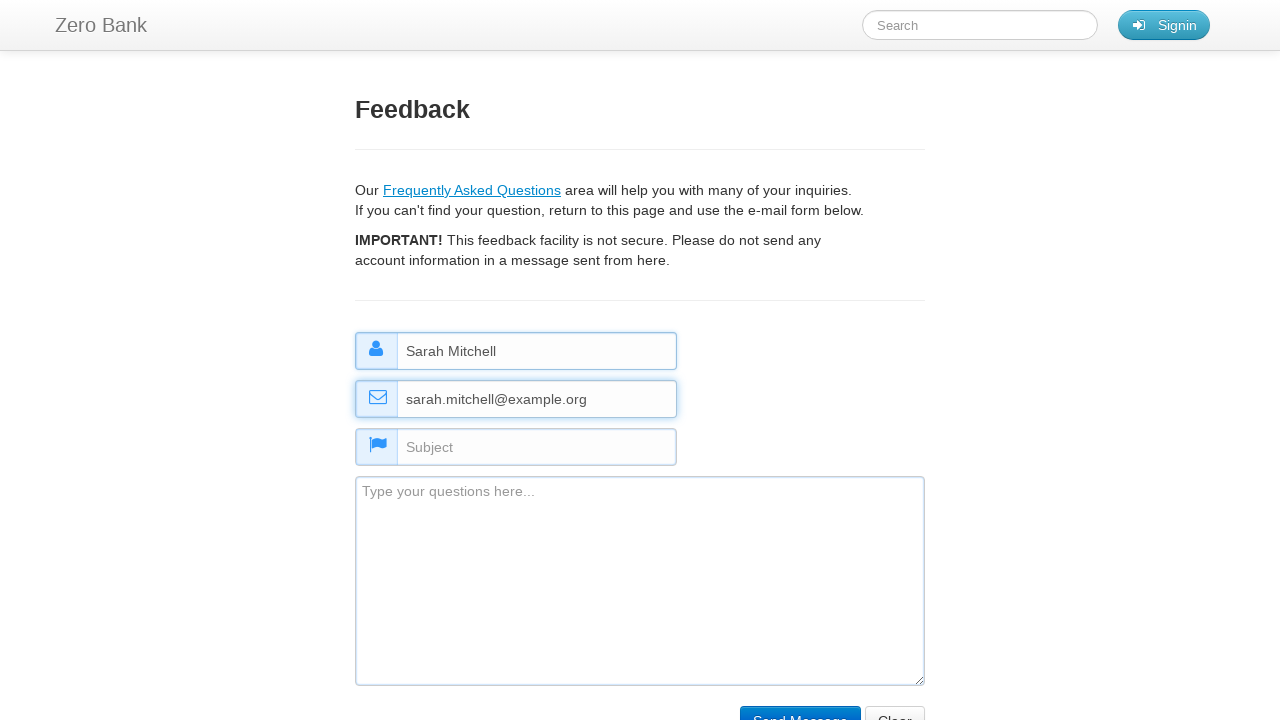

Filled subject field with 'Account Question' on #subject
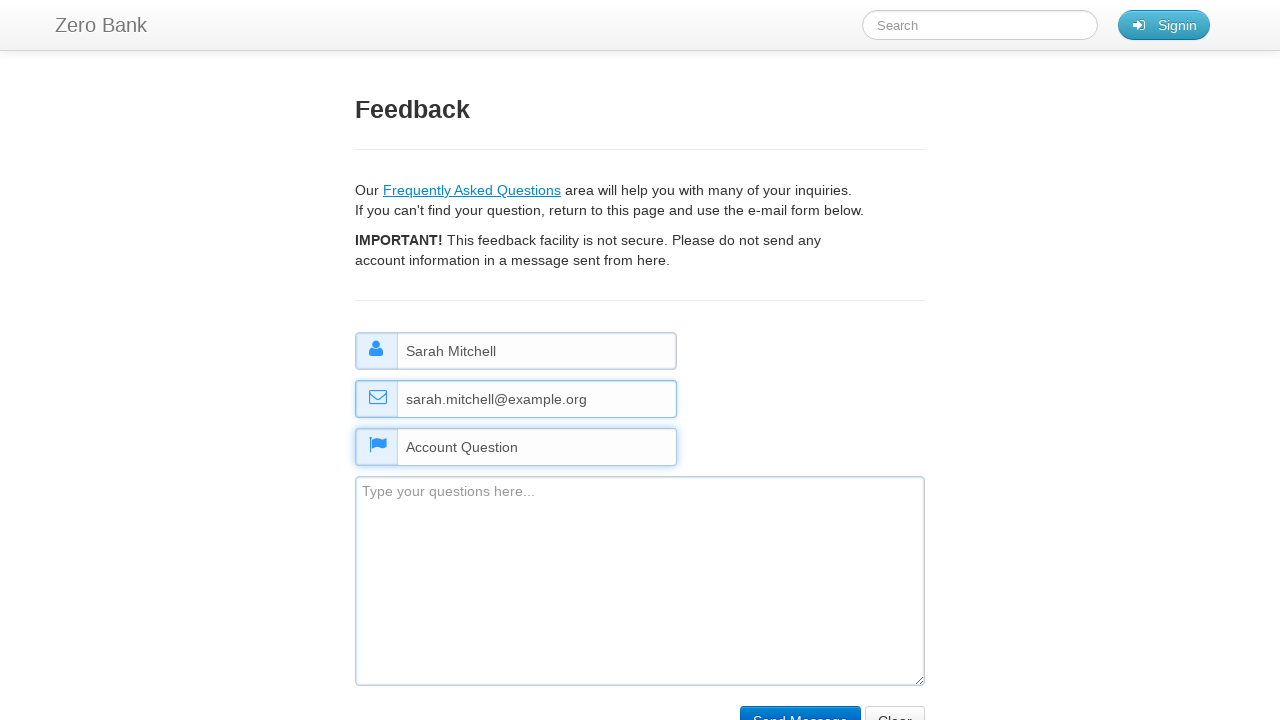

Filled comment field with test message on #comment
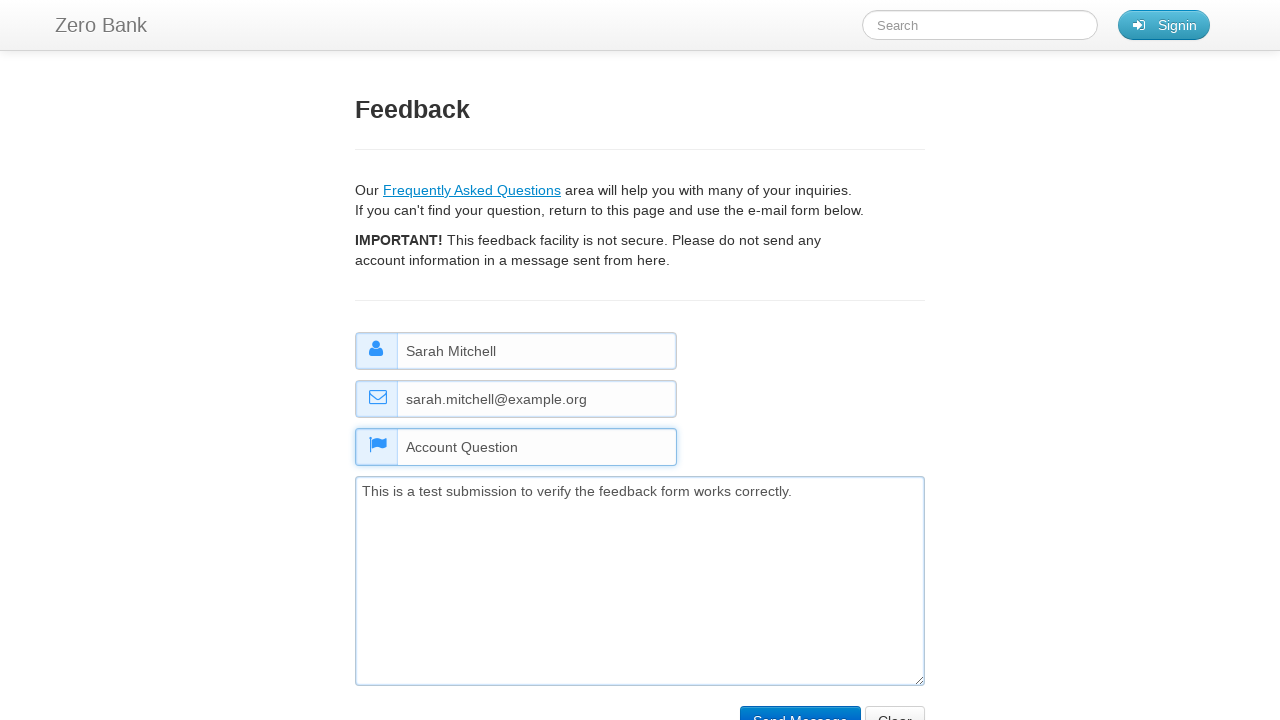

Clicked 'Send Message' button to submit feedback form at (800, 705) on input[value='Send Message']
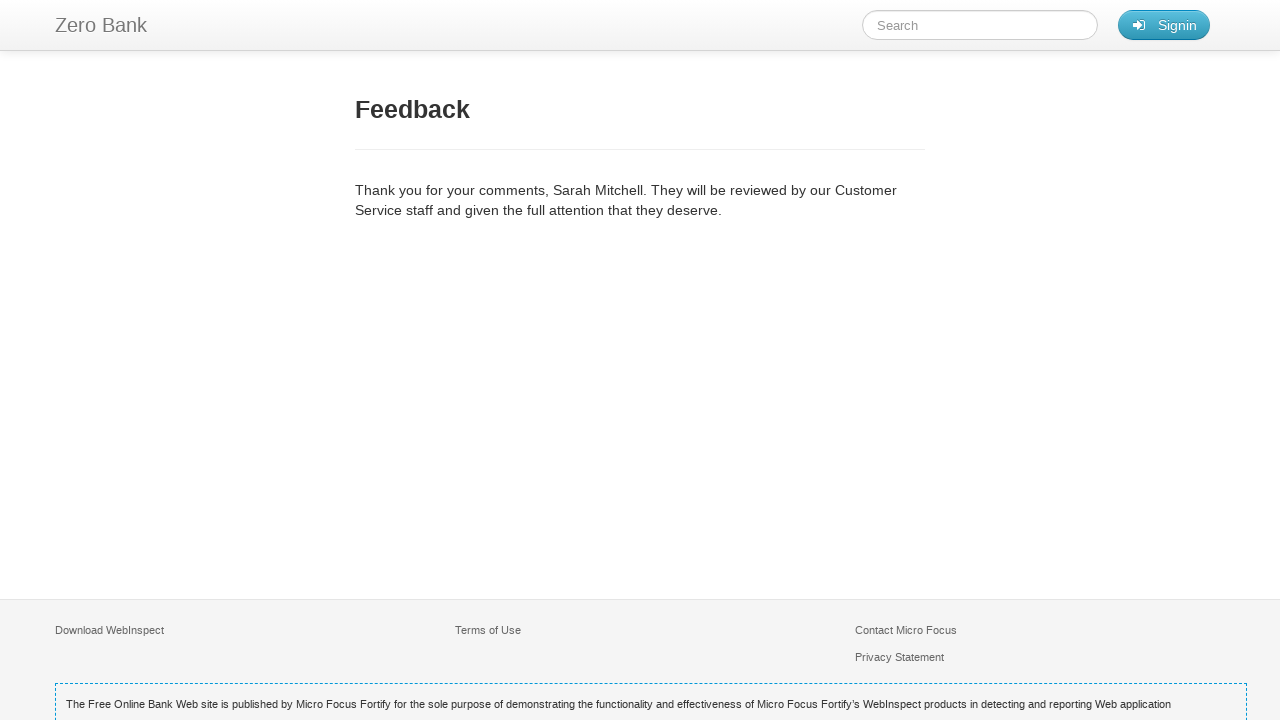

Success message appeared - feedback form submission confirmed
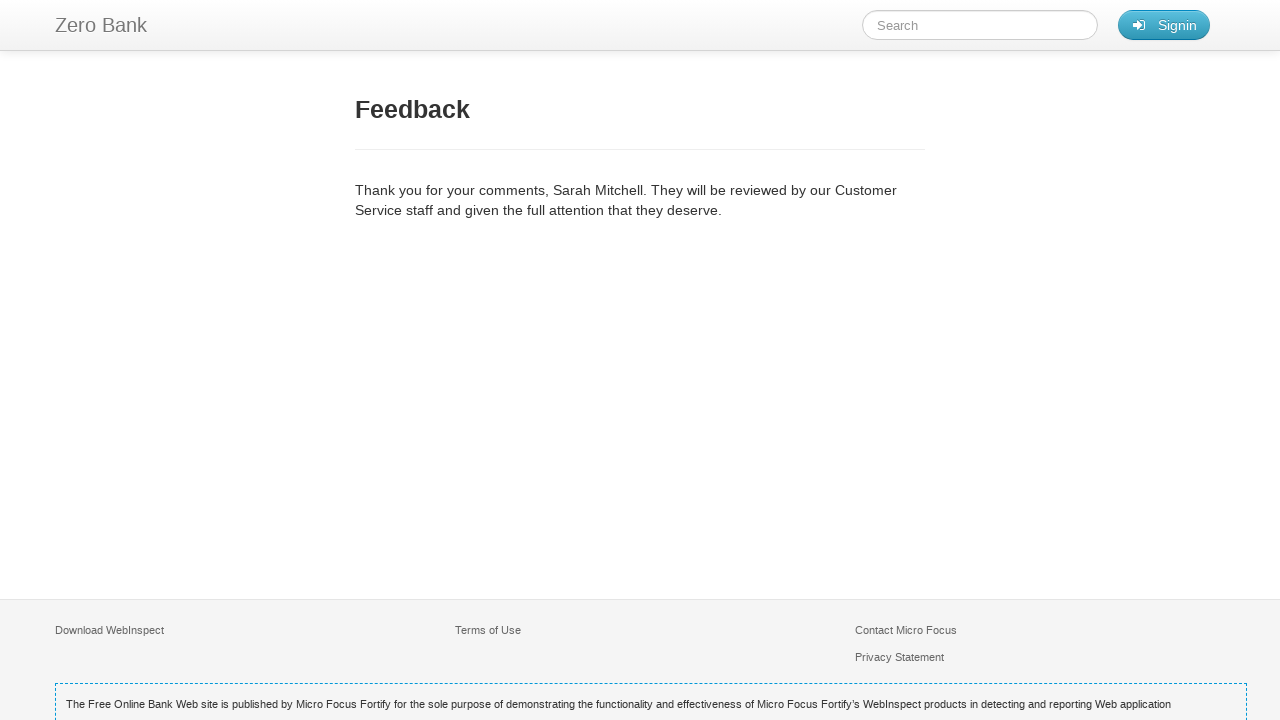

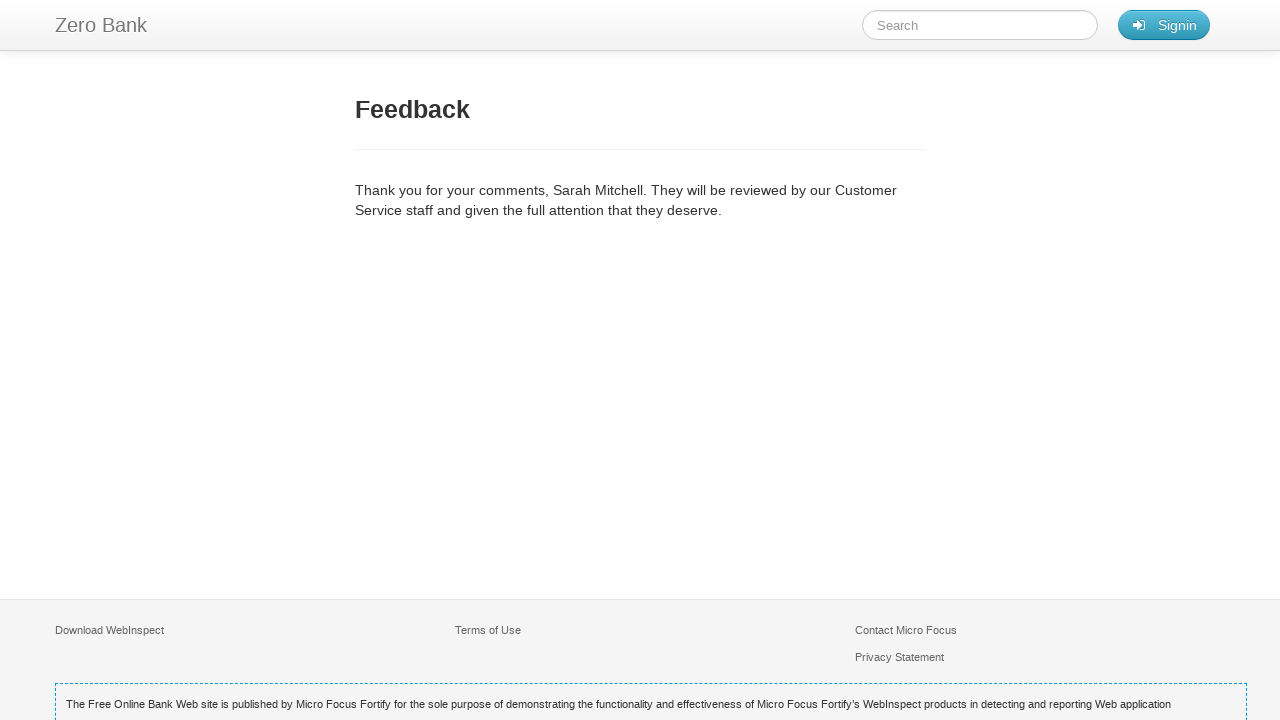